Navigates to DuckDuckGo and verifies the browser title contains expected text

Starting URL: https://duckduckgo.com/

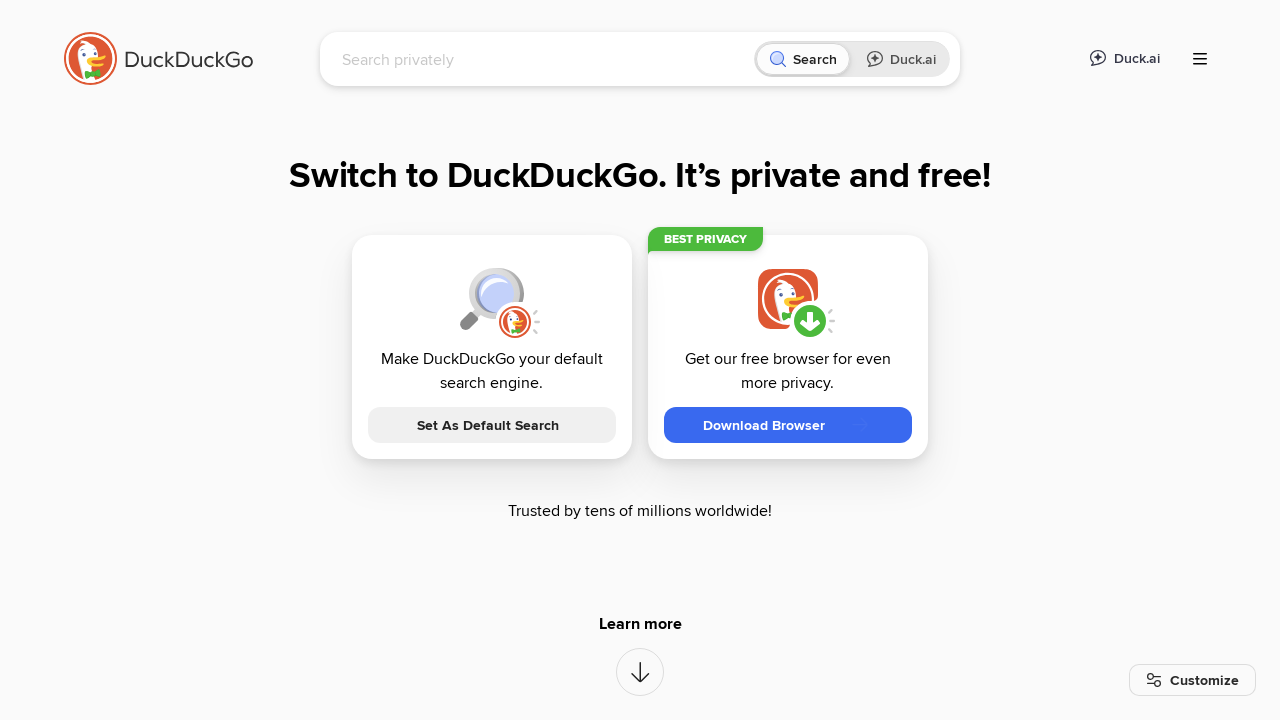

Waited for DuckDuckGo page to reach domcontentloaded state
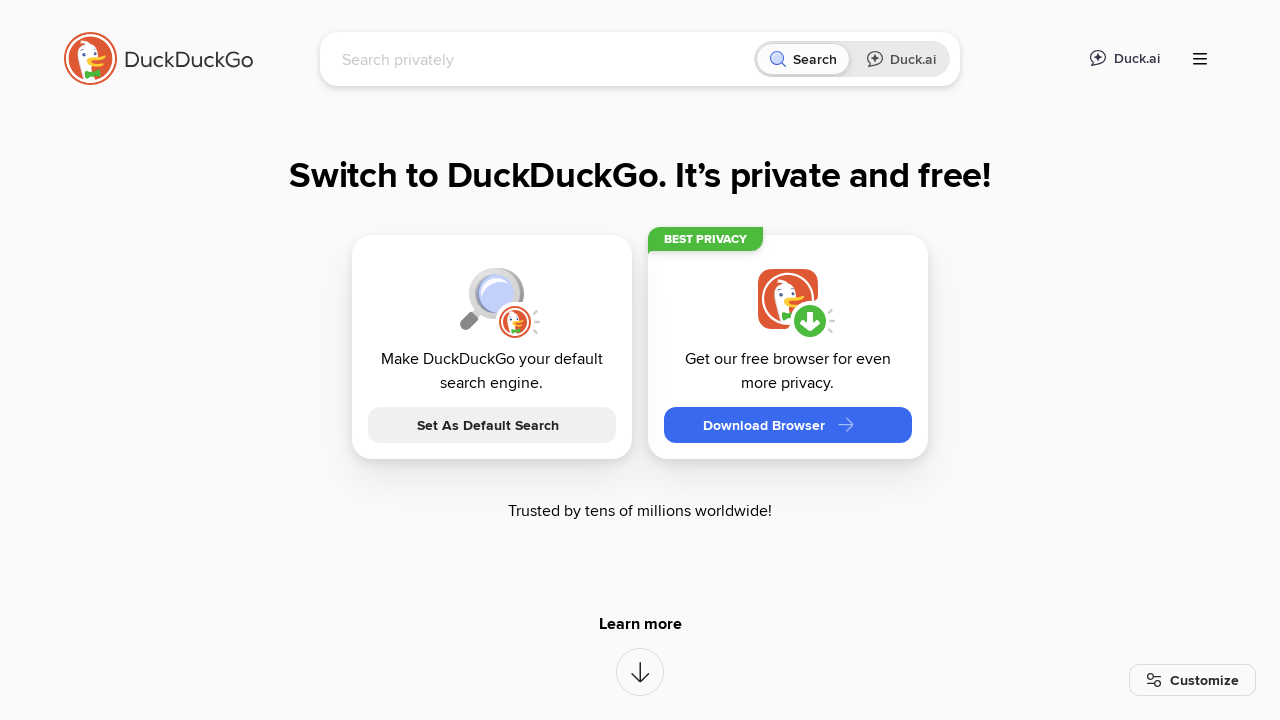

Verified browser title contains 'DuckDuckGo'
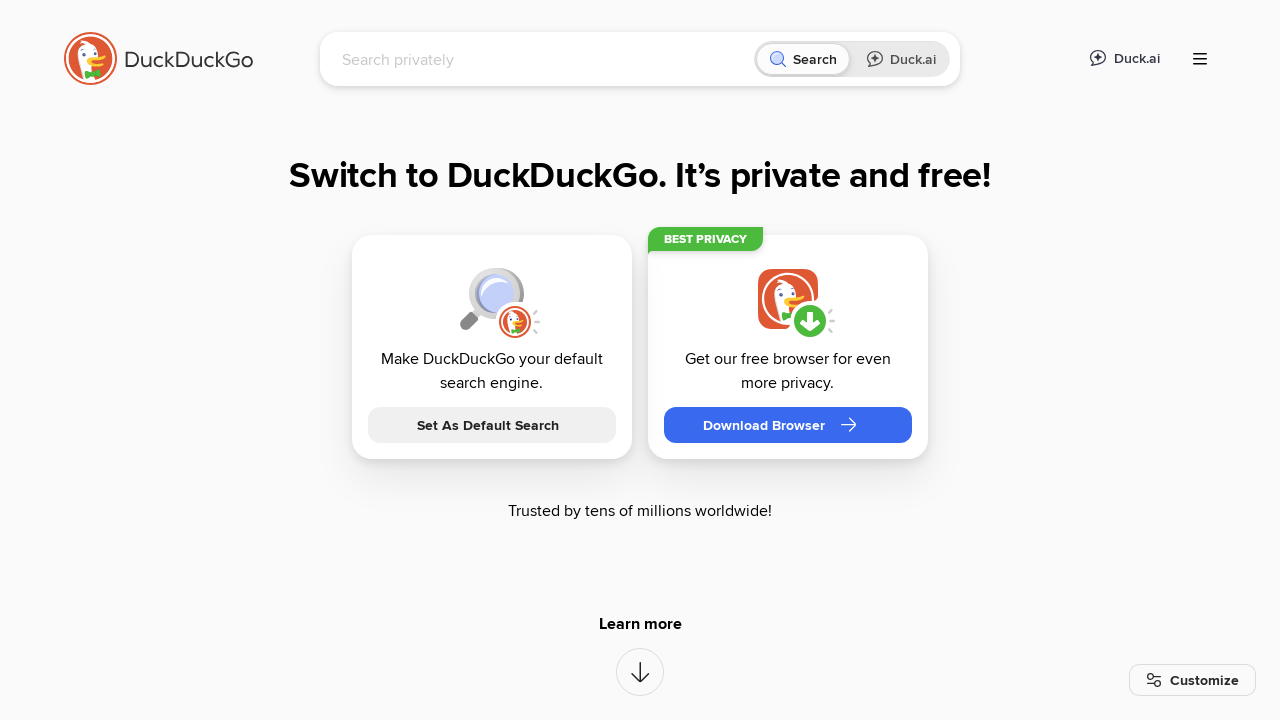

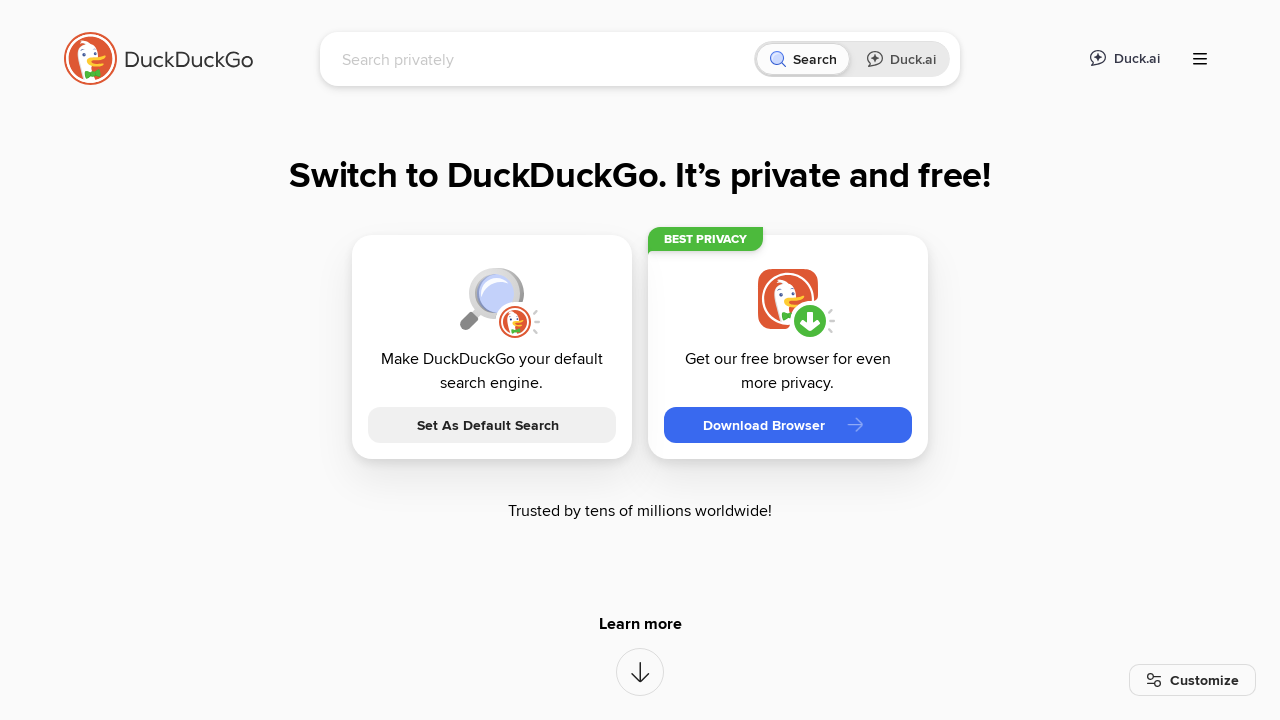